Tests resizing a box element by dragging the resize handle to increase both width and height by 100 pixels offset

Starting URL: https://demoqa.com/resizable

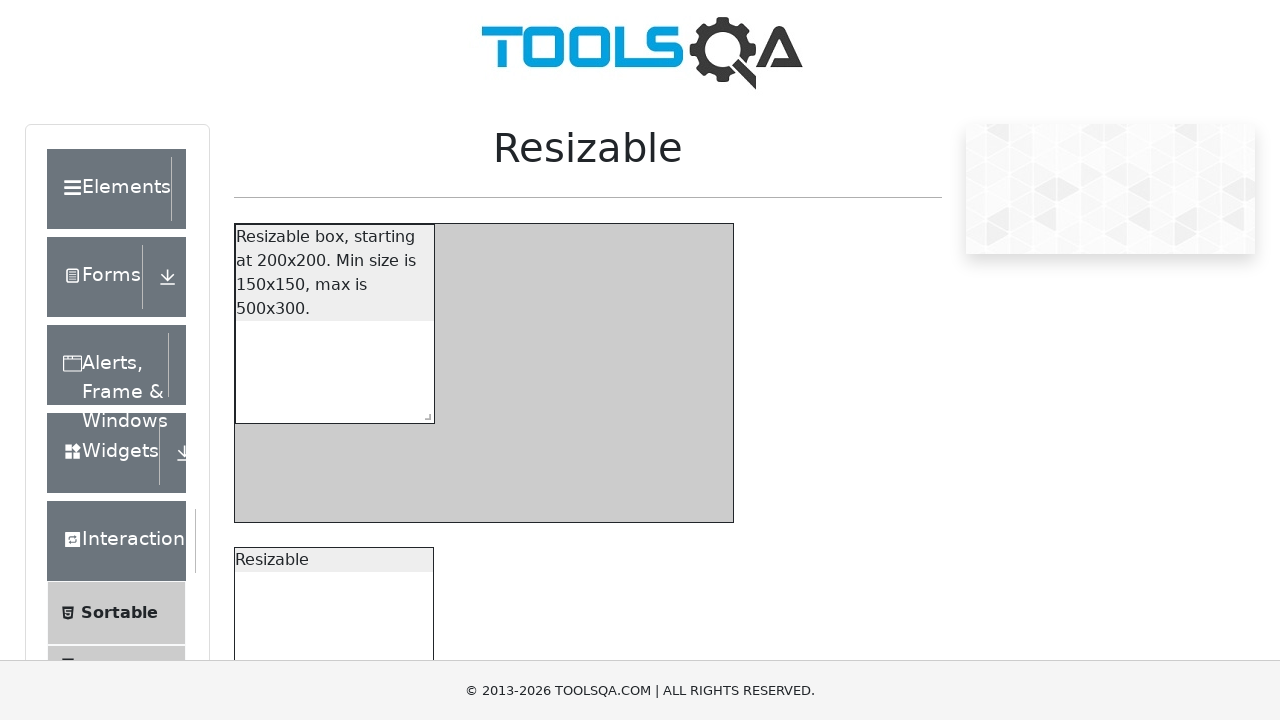

Waited for resizable box element to be present
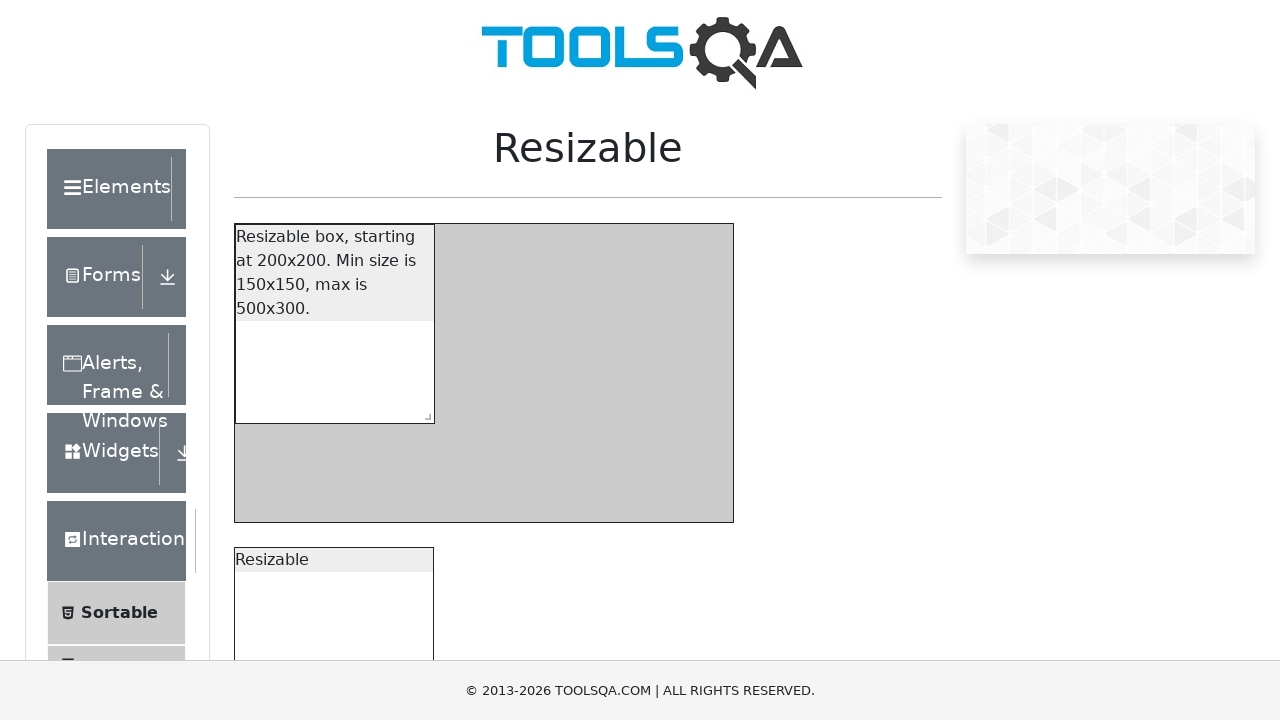

Located the resize handle element
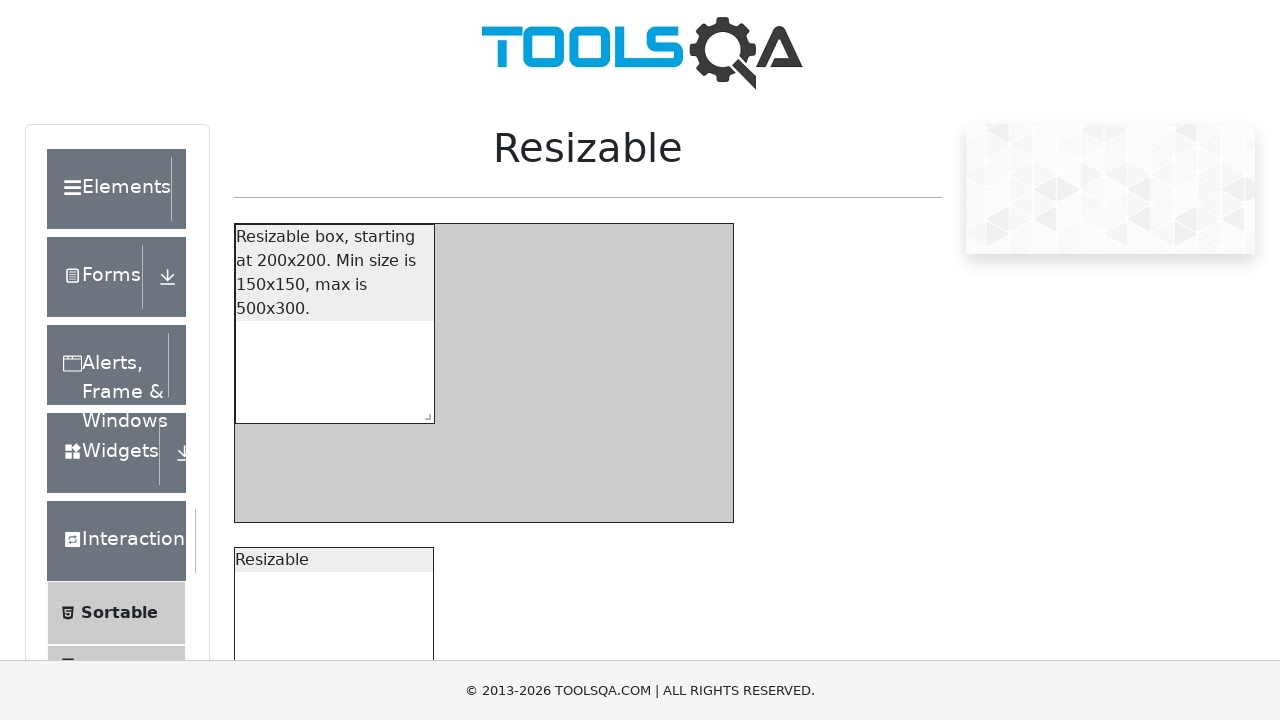

Dragged resize handle by 100 pixels offset in both width and height to increase box size at (514, 503)
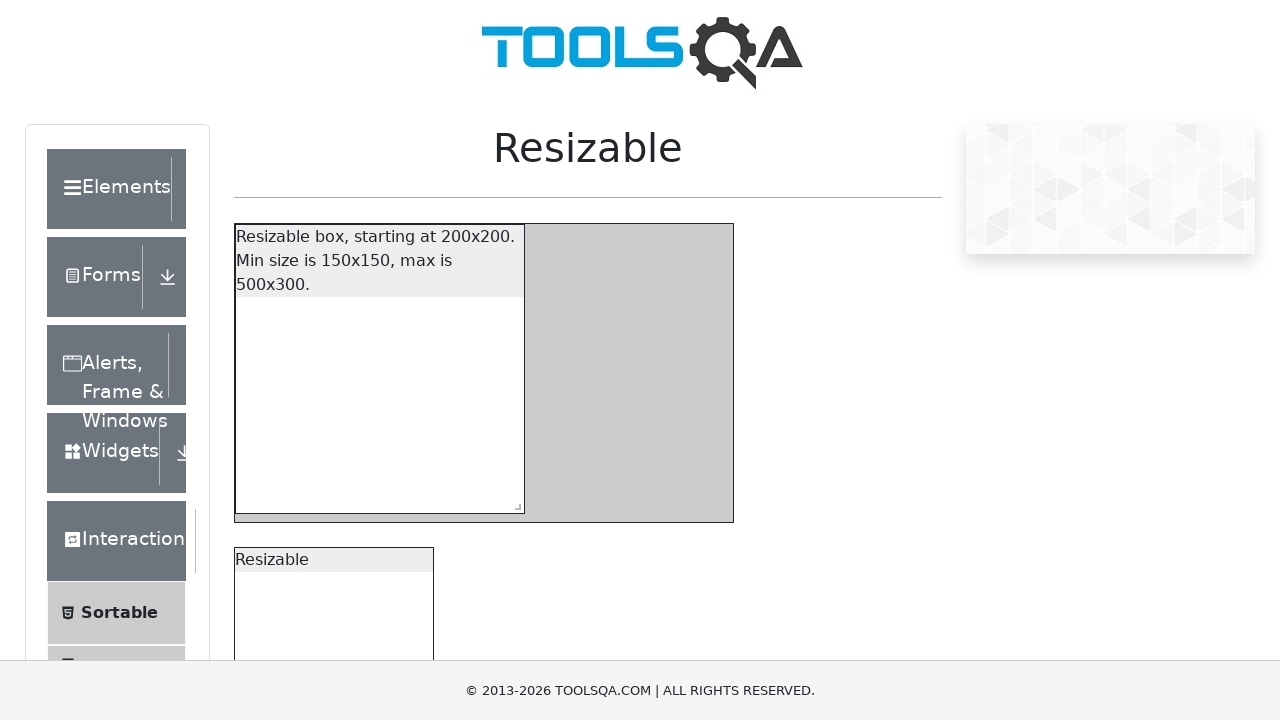

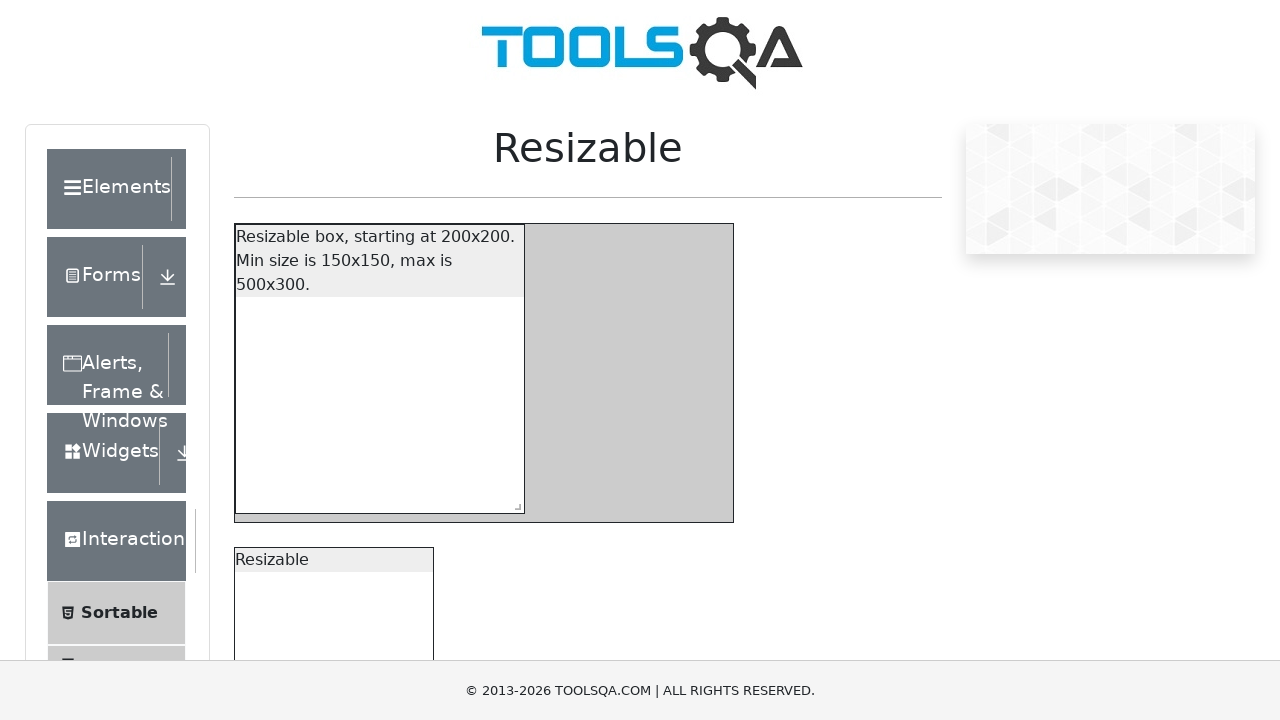